Navigates to Algo Trading page through the Verticals menu

Starting URL: https://www.tranktechnologies.com/

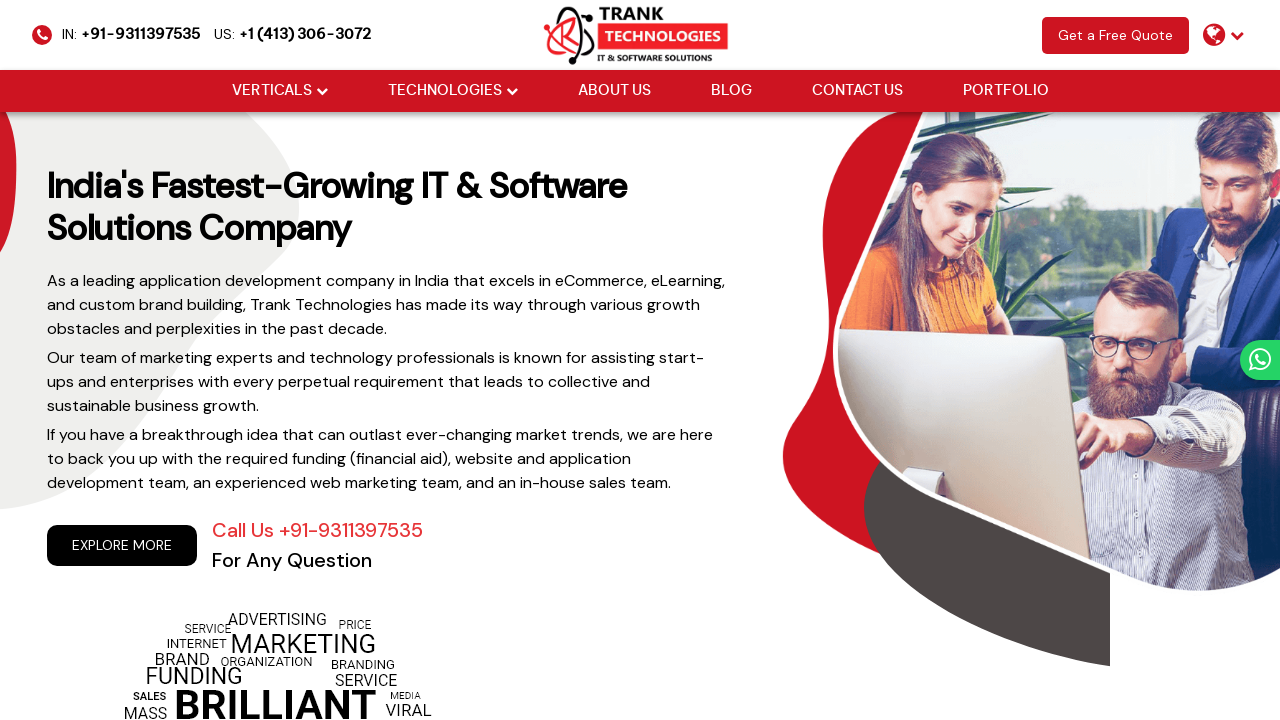

Hovered over Verticals menu to reveal dropdown at (272, 91) on xpath=//li[@class='drop_down']//a[@href='#'][normalize-space()='Verticals']
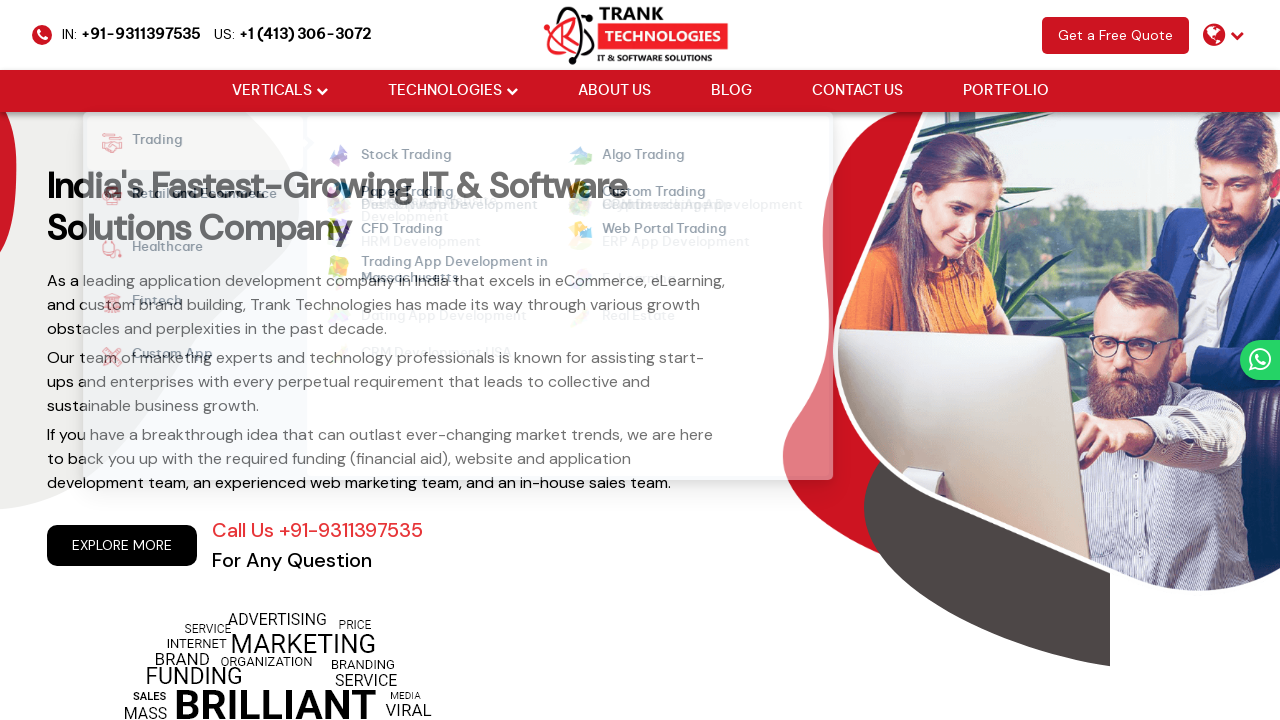

Located Algo Trading element in dropdown menu
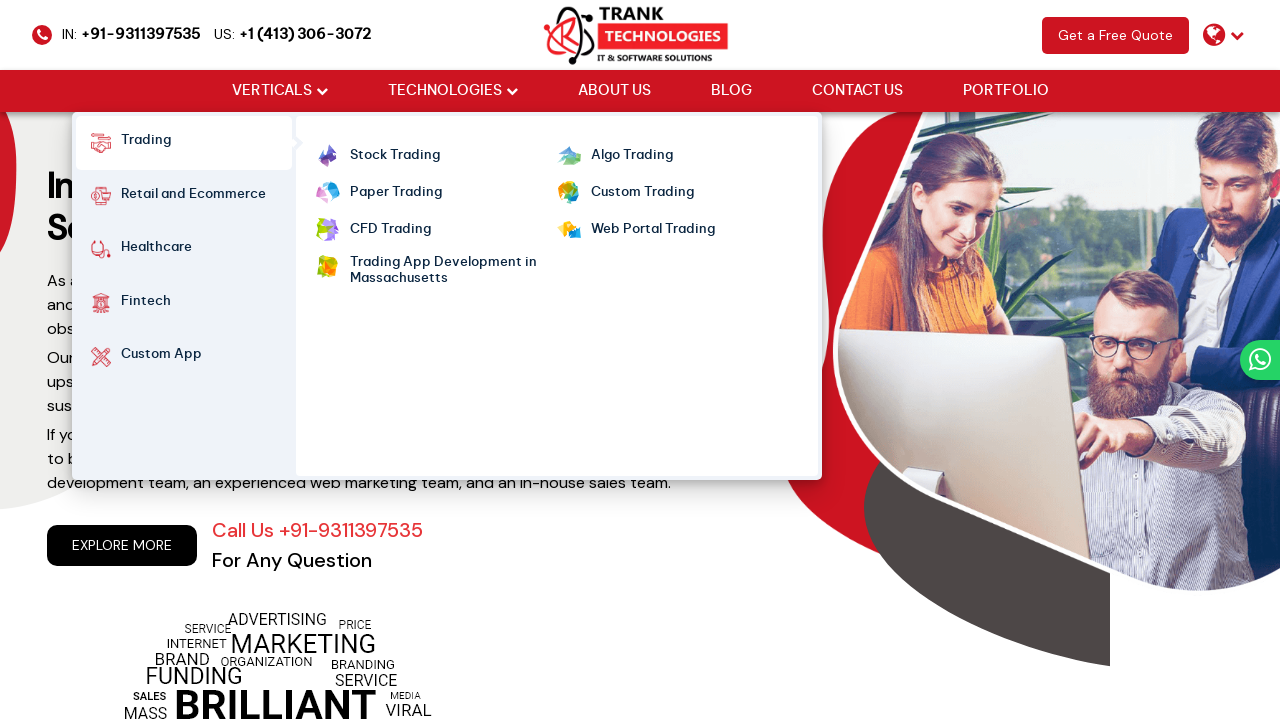

Hovered over Algo Trading menu item at (632, 156) on xpath=//ul[@class='cm-flex cm-flex-wrap']//a[normalize-space()='Algo Trading']
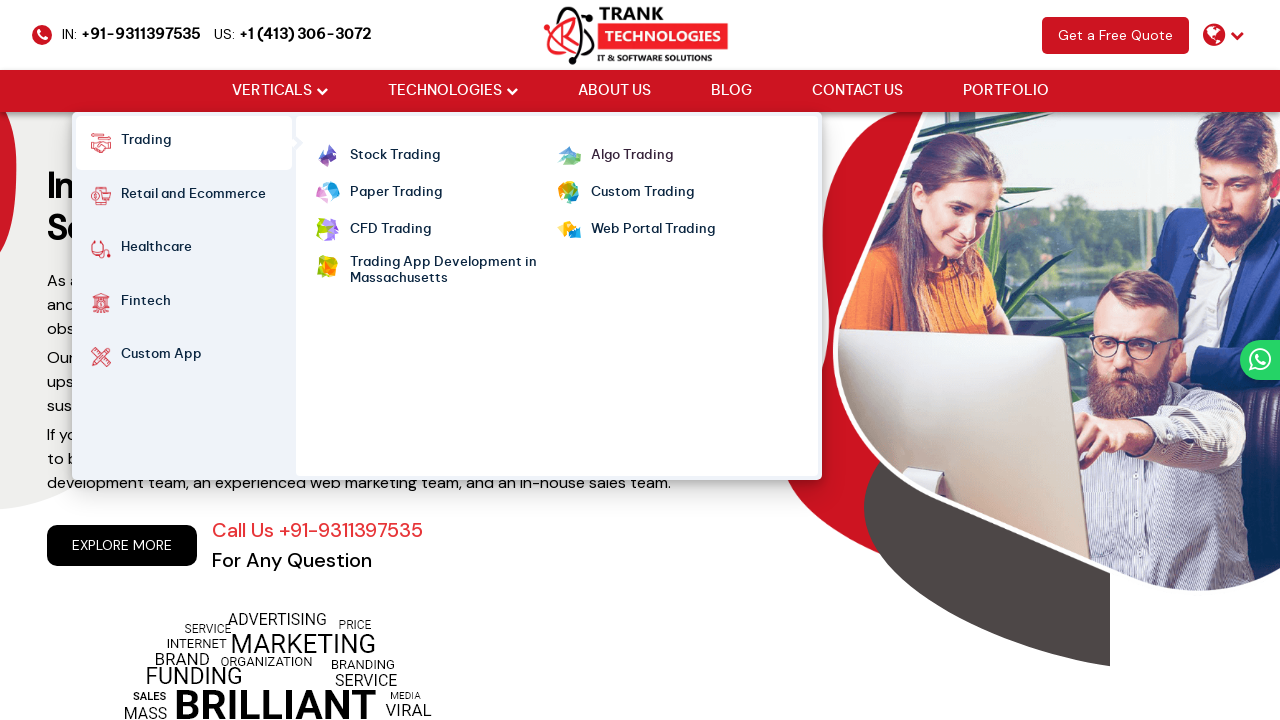

Clicked on Algo Trading to navigate to the page at (632, 156) on xpath=//ul[@class='cm-flex cm-flex-wrap']//a[normalize-space()='Algo Trading']
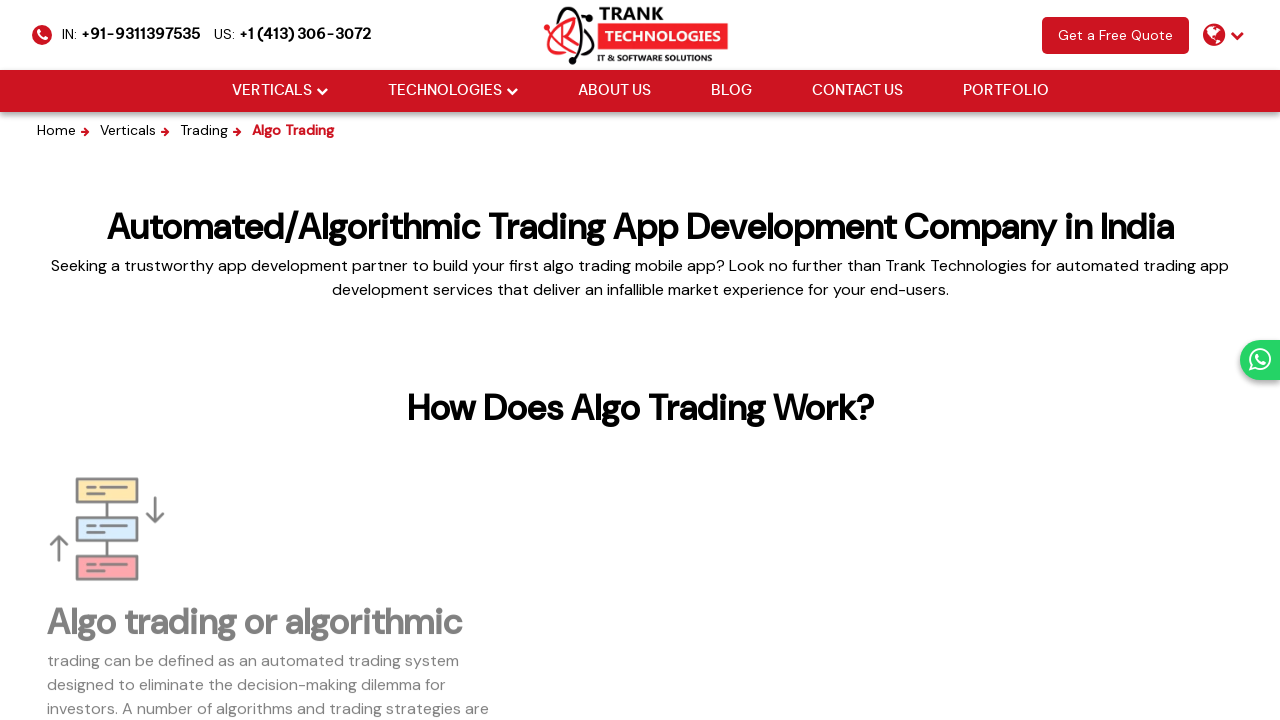

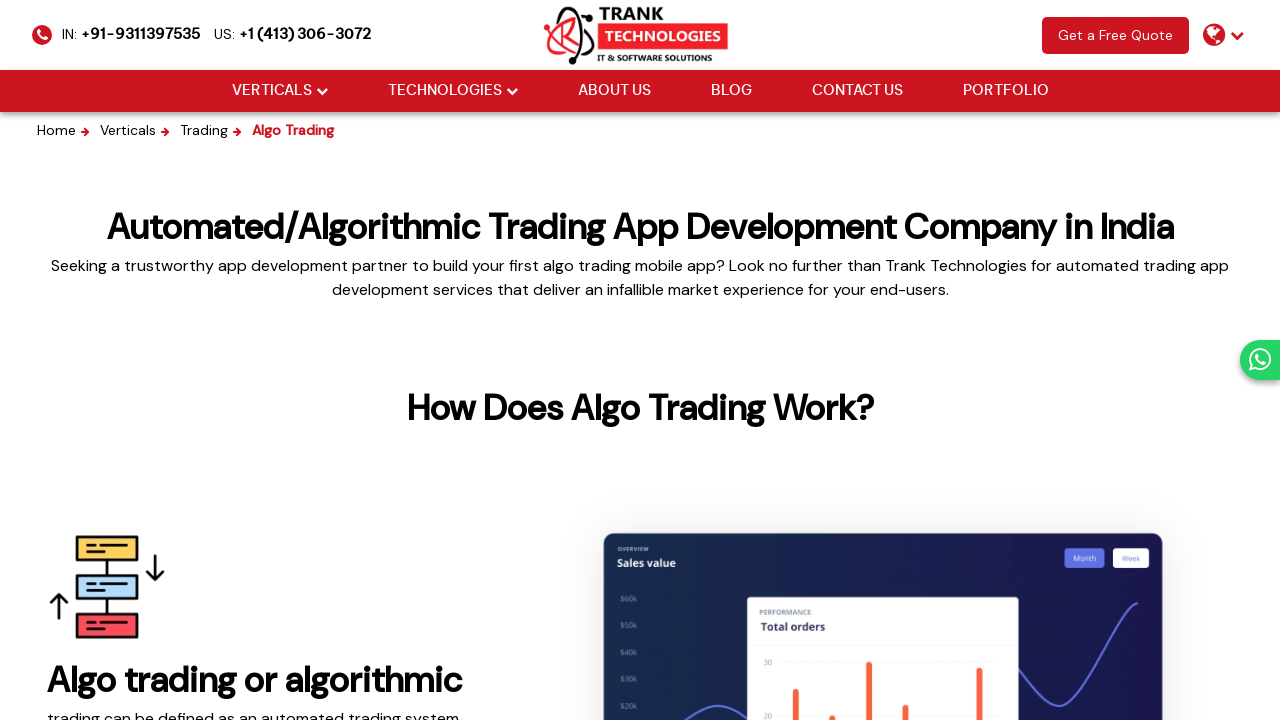